Navigates to inmakesedu.com and locates a link element containing the text '2' to verify it exists on the page

Starting URL: https://inmakesedu.com

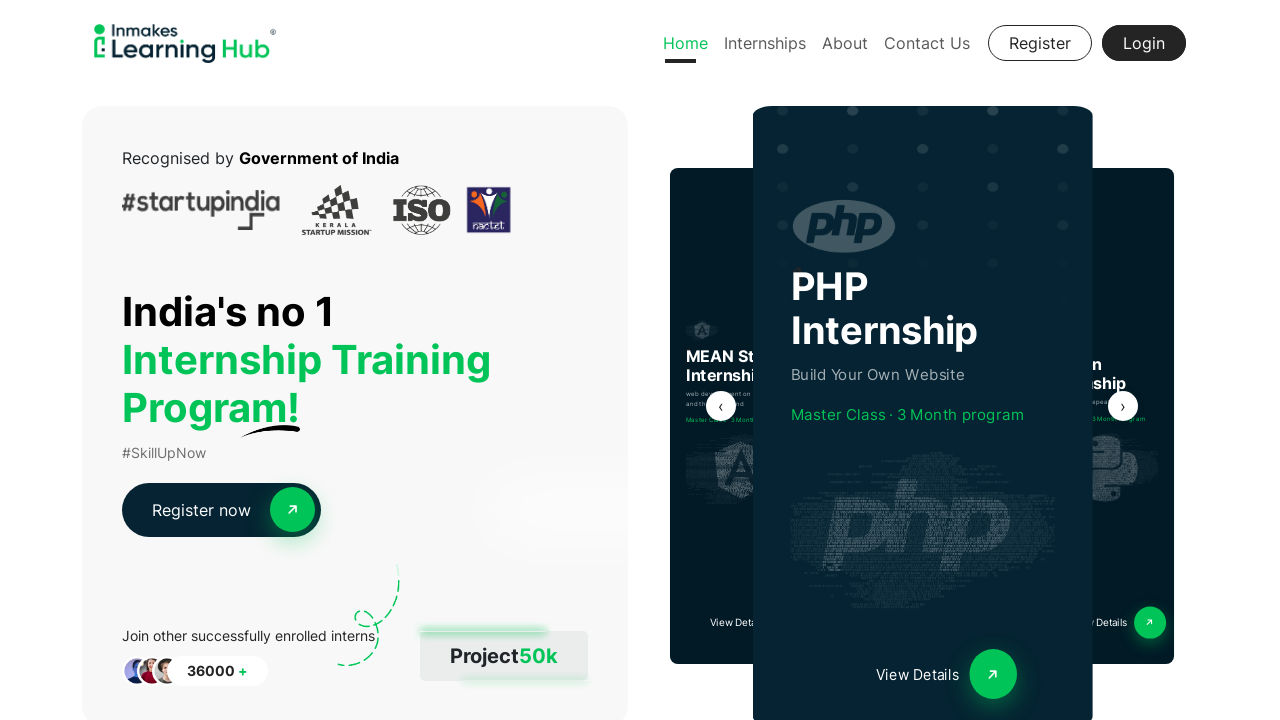

Waited for link element containing text '2' to be present on the page
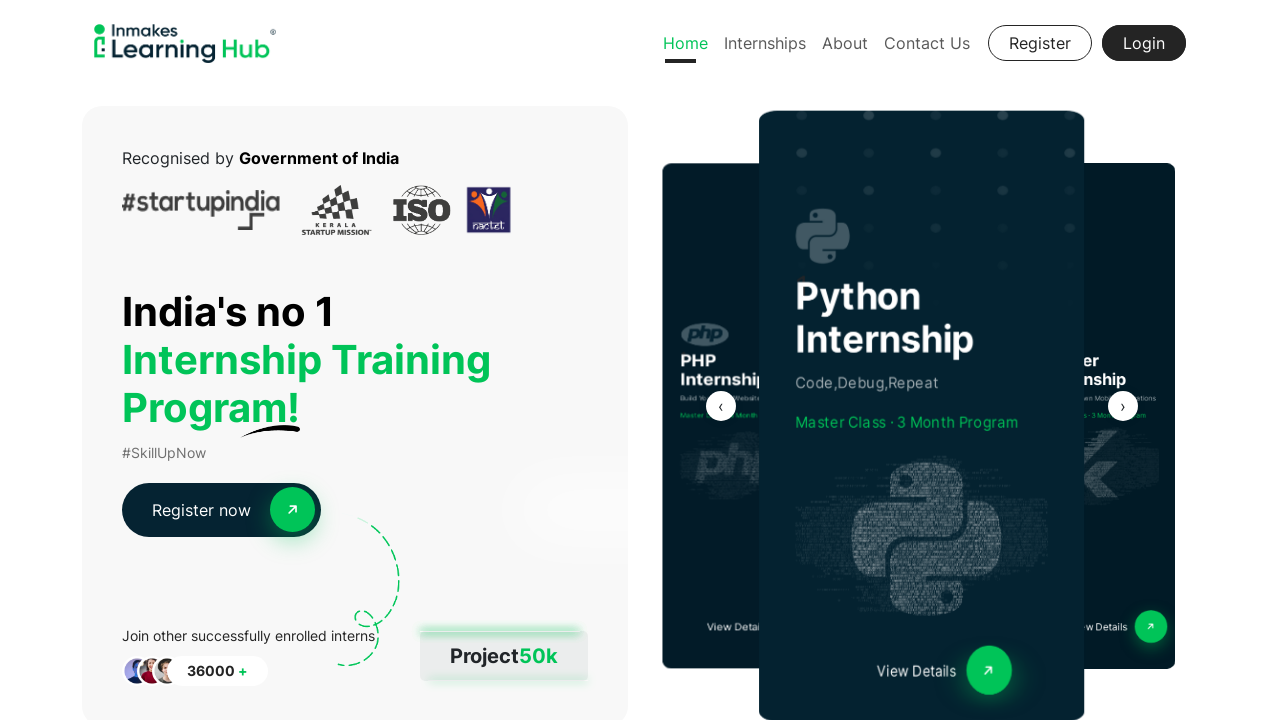

Located the first link element containing text '2'
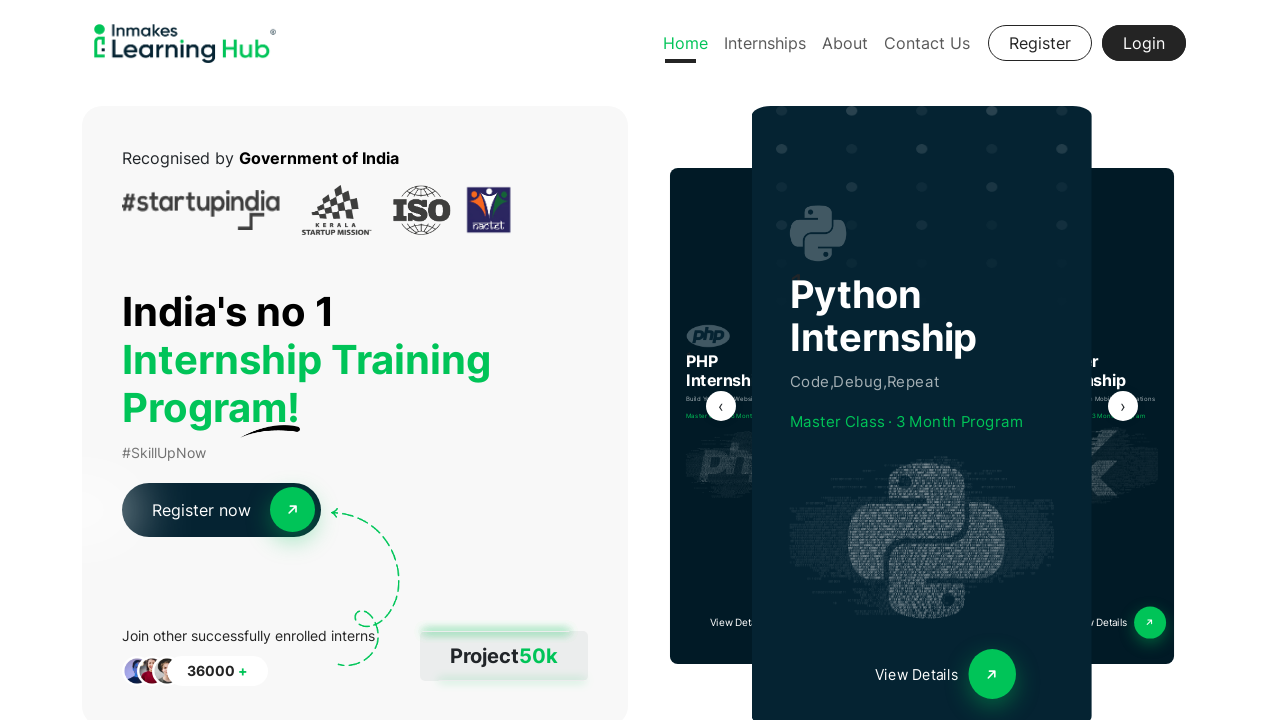

Retrieved text content from link element: '
                            
                            Digital Marketing-25 - Tamil
                        '
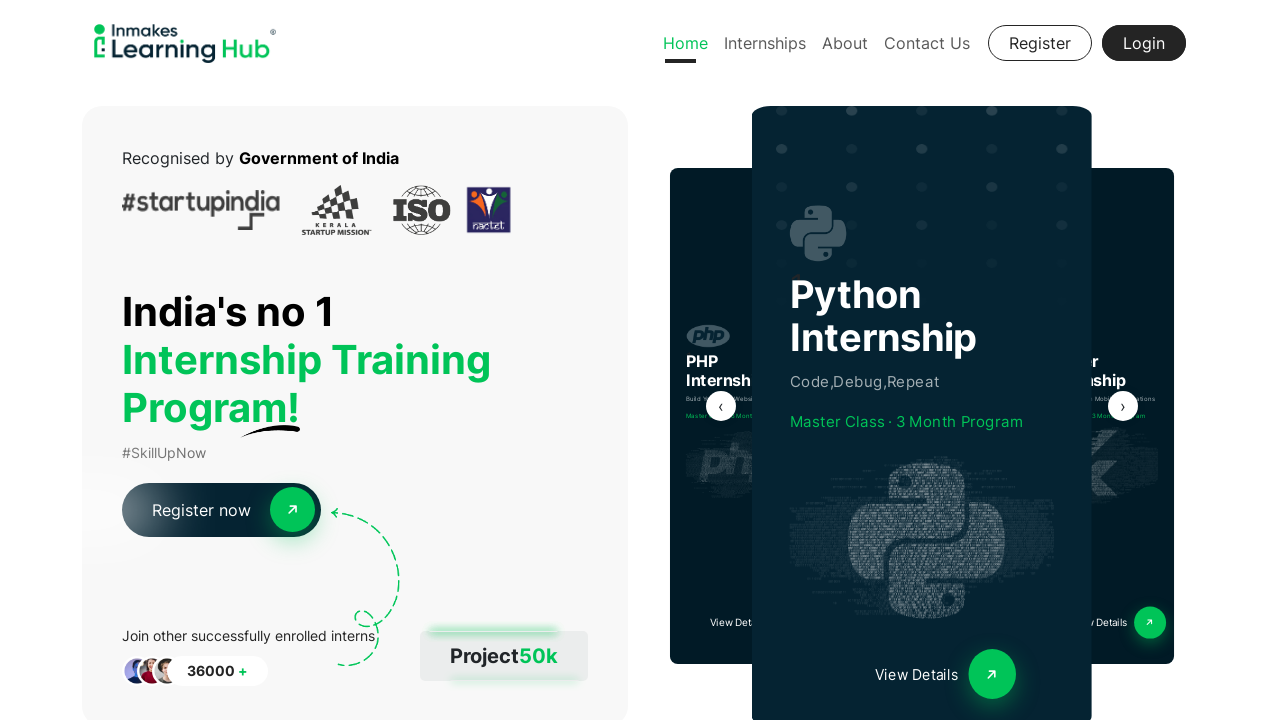

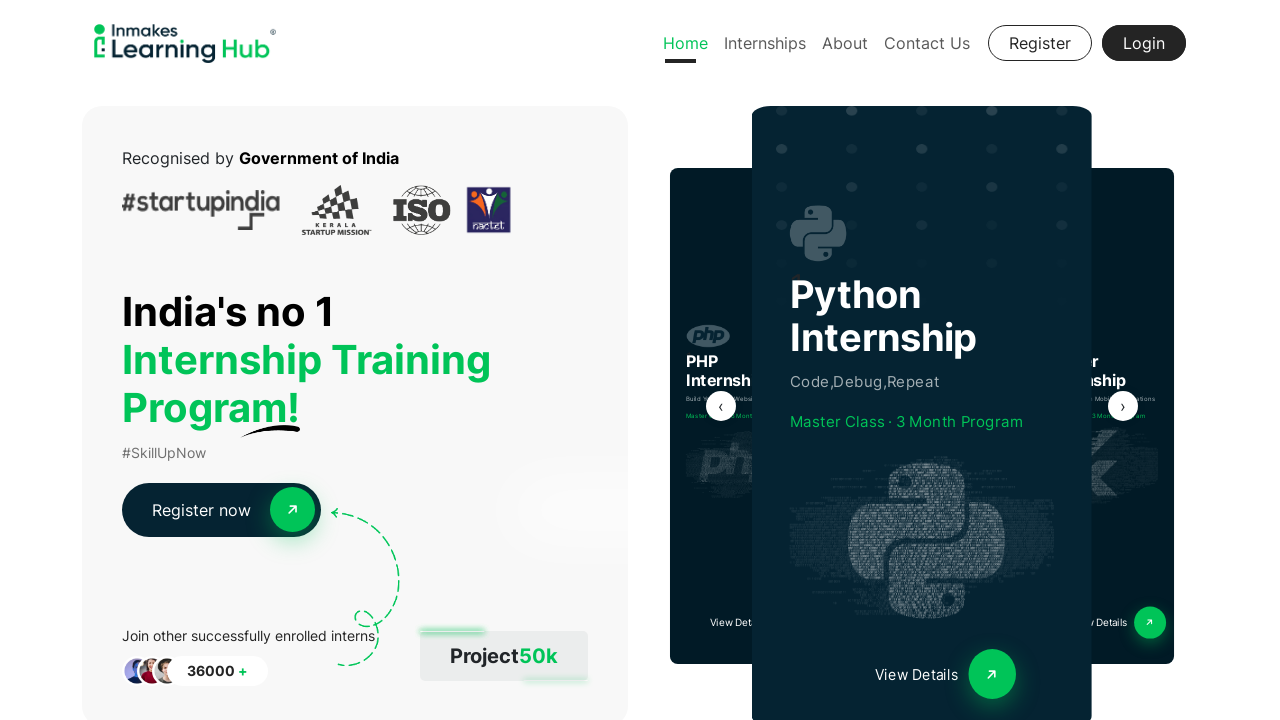